Tests the jQuery UI selectable widget by selecting multiple items using keyboard shortcuts and control-click

Starting URL: https://jqueryui.com/selectable/

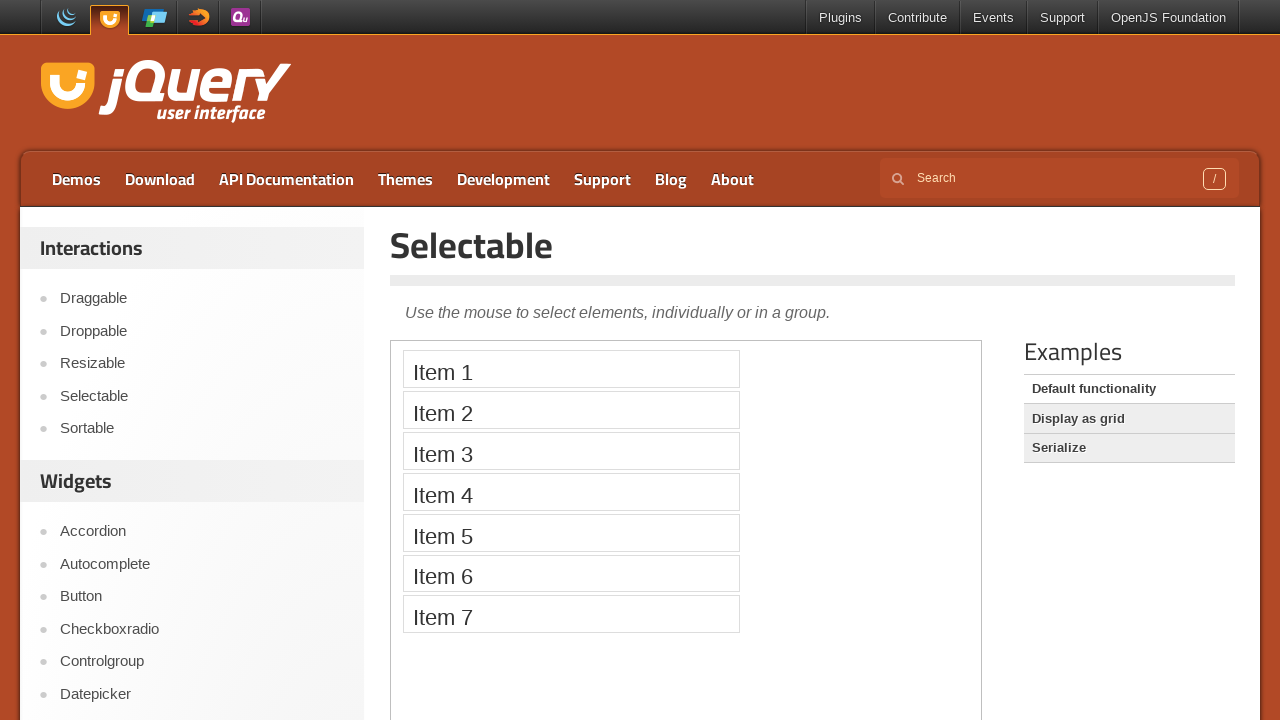

Located iframe containing selectable demo
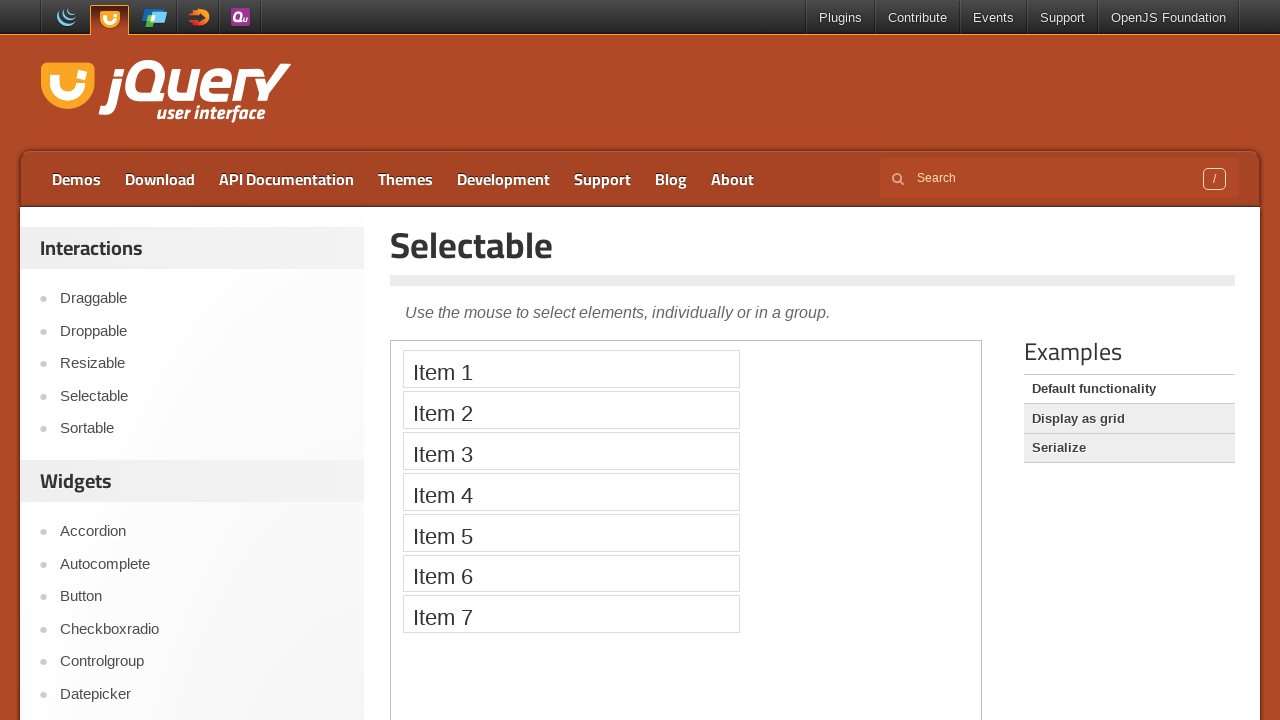

Pressed ArrowDown key to focus selectable widget
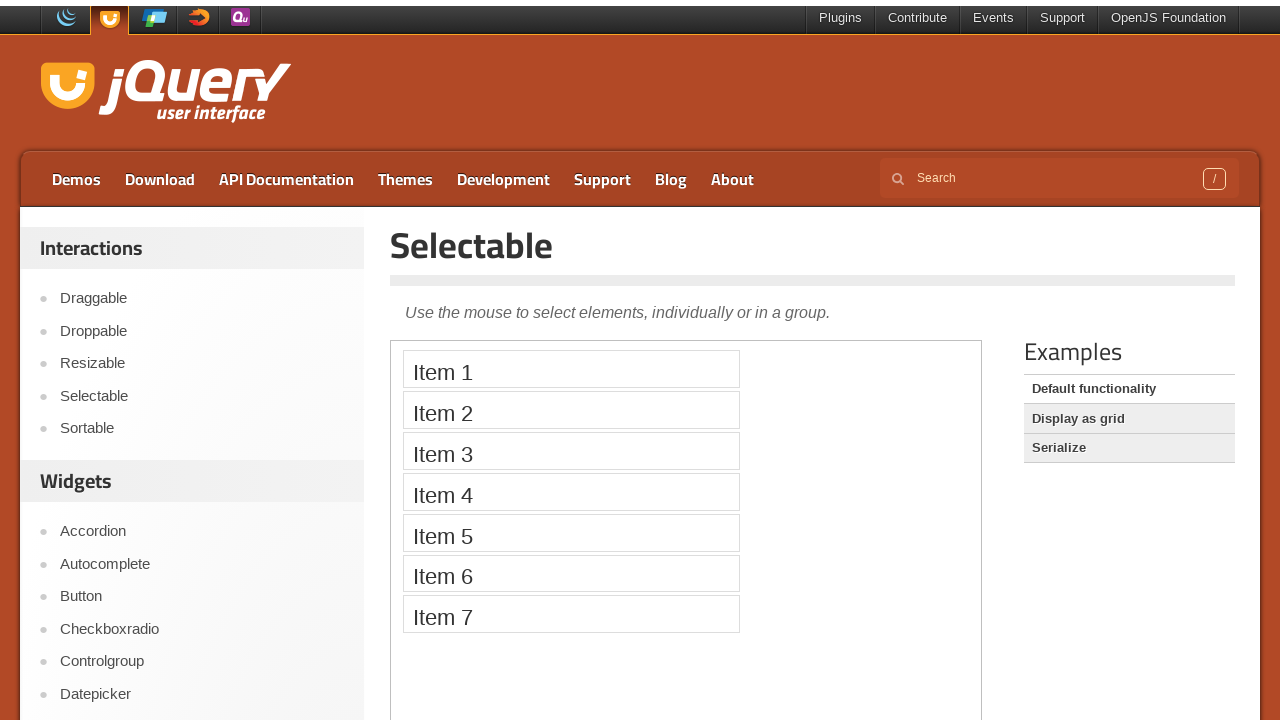

Pressed Control key down for multi-select mode
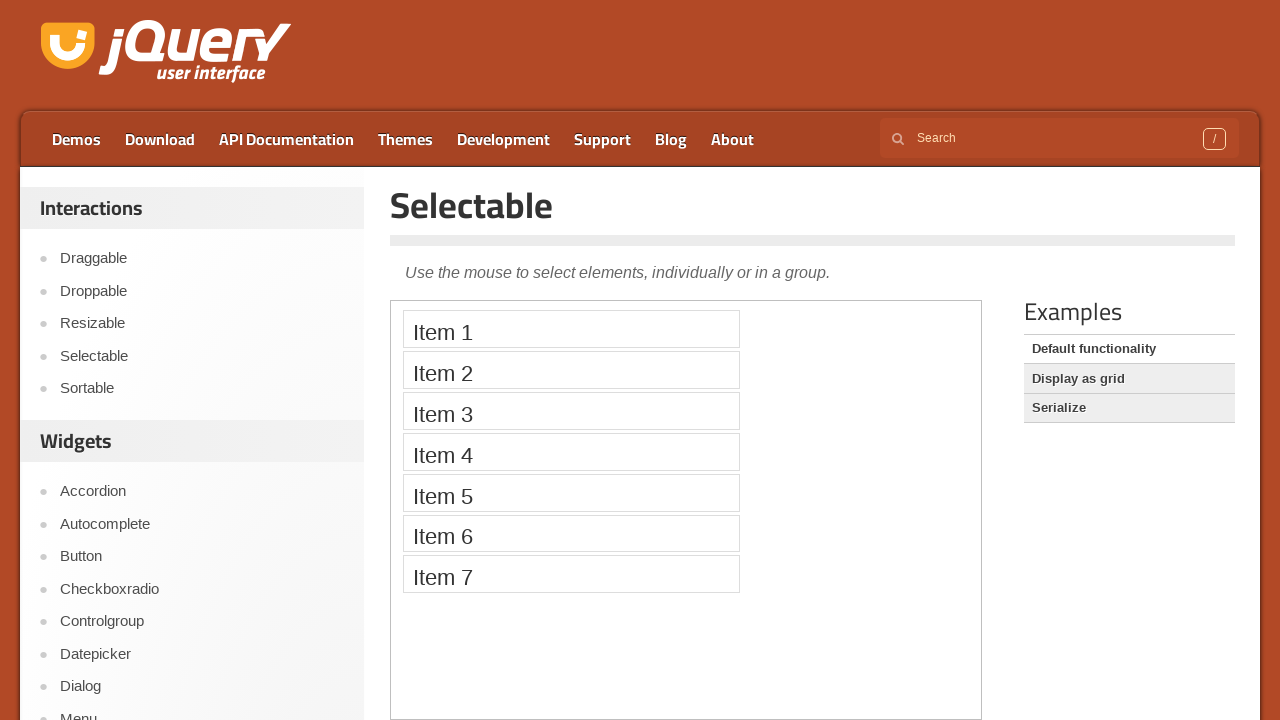

Clicked Item 1 while holding Control at (571, 329) on iframe >> nth=0 >> internal:control=enter-frame >> xpath=//ol[@id='selectable']/
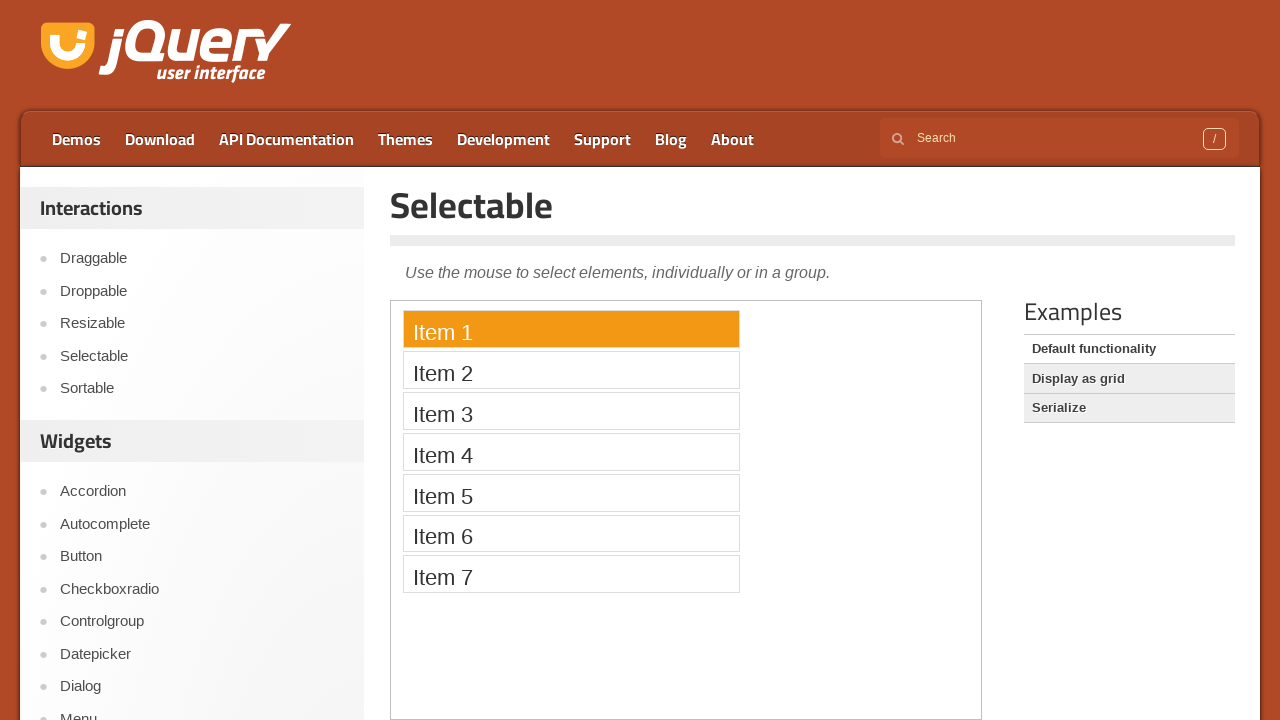

Clicked Item 3 while holding Control at (571, 411) on iframe >> nth=0 >> internal:control=enter-frame >> xpath=//ol[@id='selectable']/
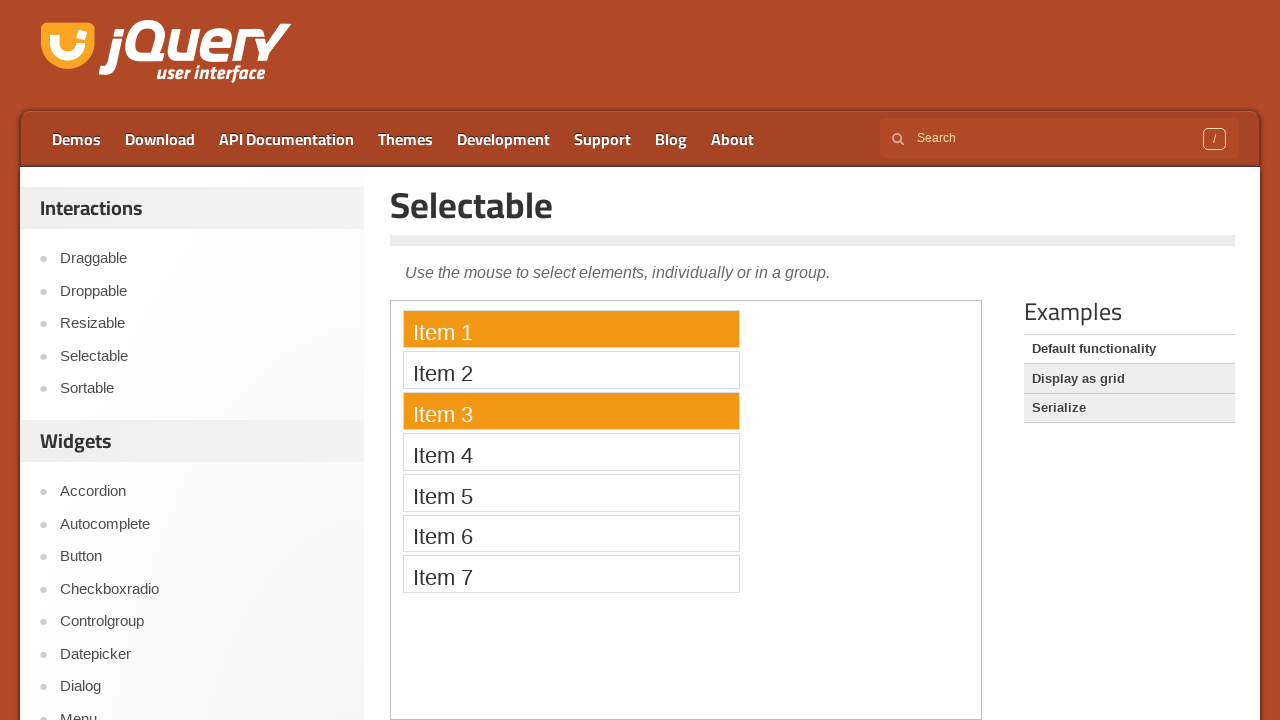

Clicked Item 5 while holding Control at (571, 492) on iframe >> nth=0 >> internal:control=enter-frame >> xpath=//ol[@id='selectable']/
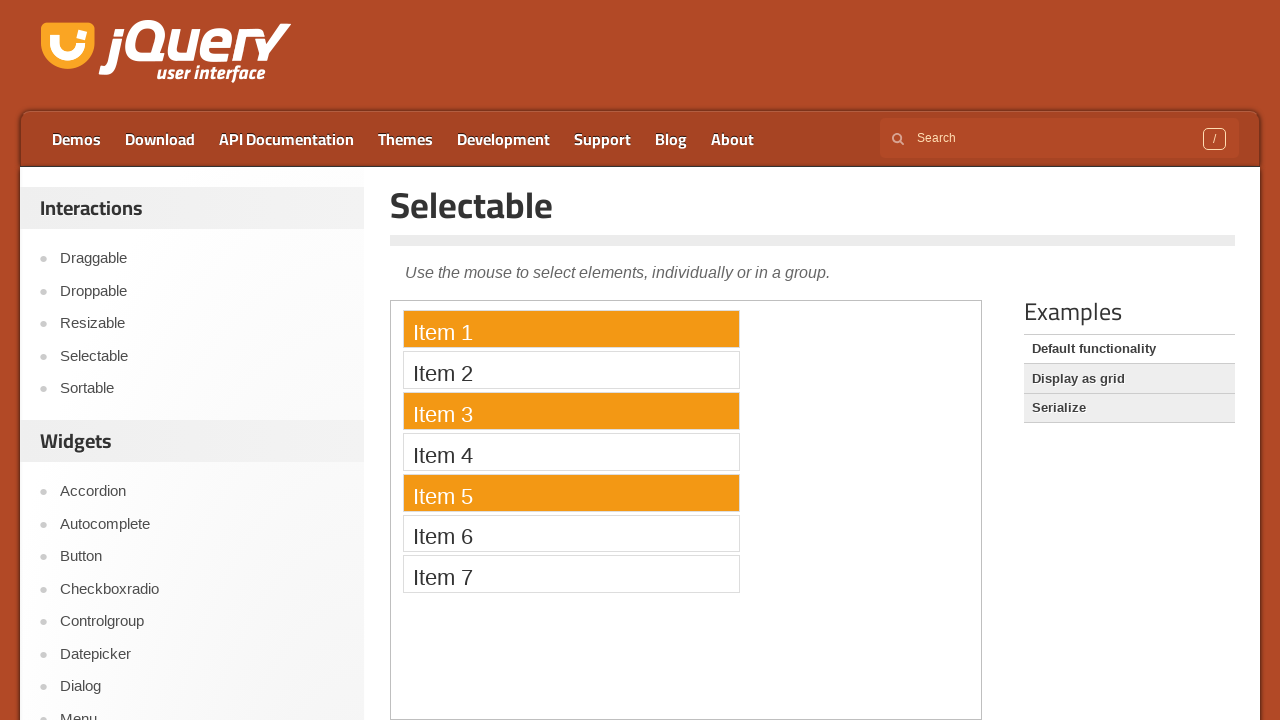

Clicked Item 7 while holding Control at (571, 574) on iframe >> nth=0 >> internal:control=enter-frame >> xpath=//ol[@id='selectable']/
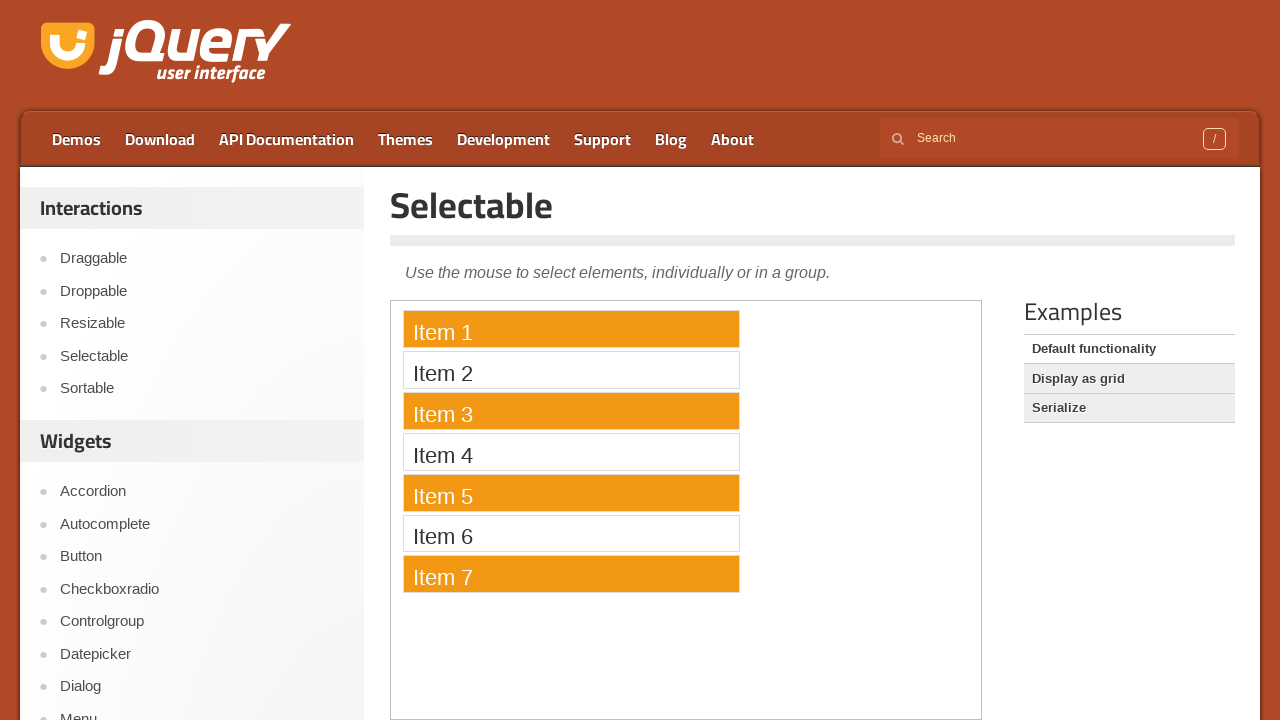

Released Control key, completing multi-select of Items 1, 3, 5, and 7
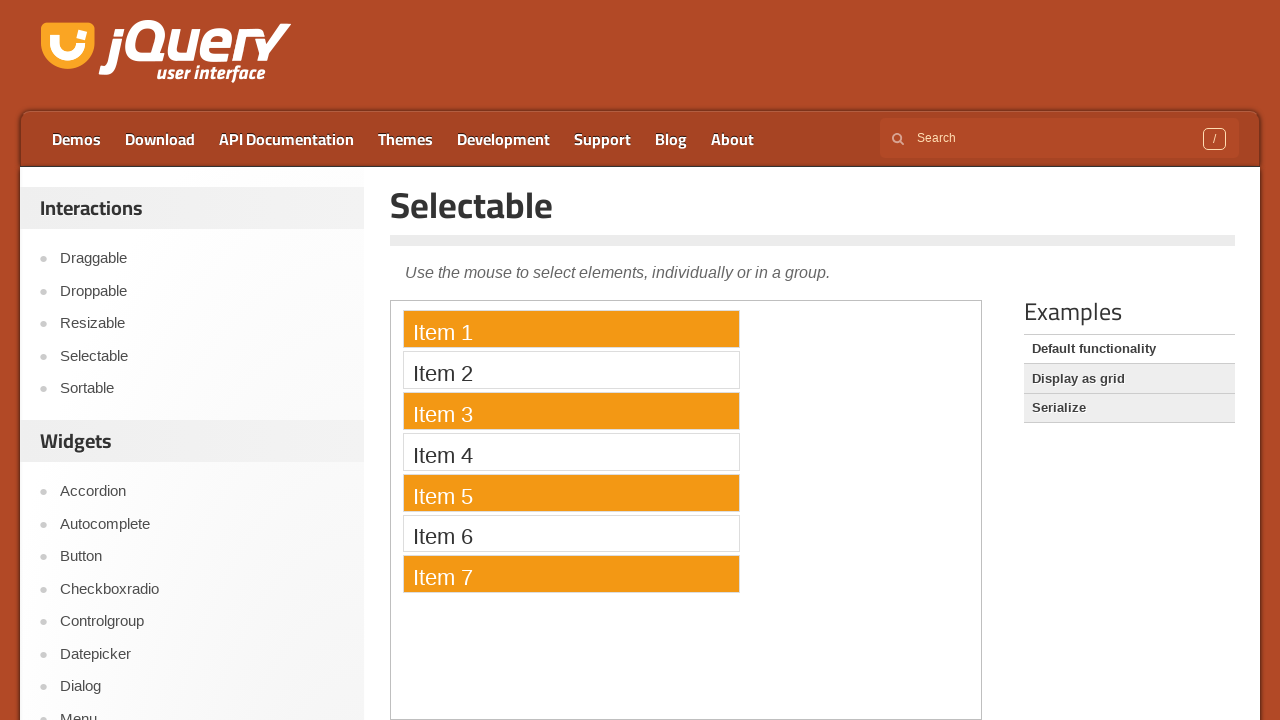

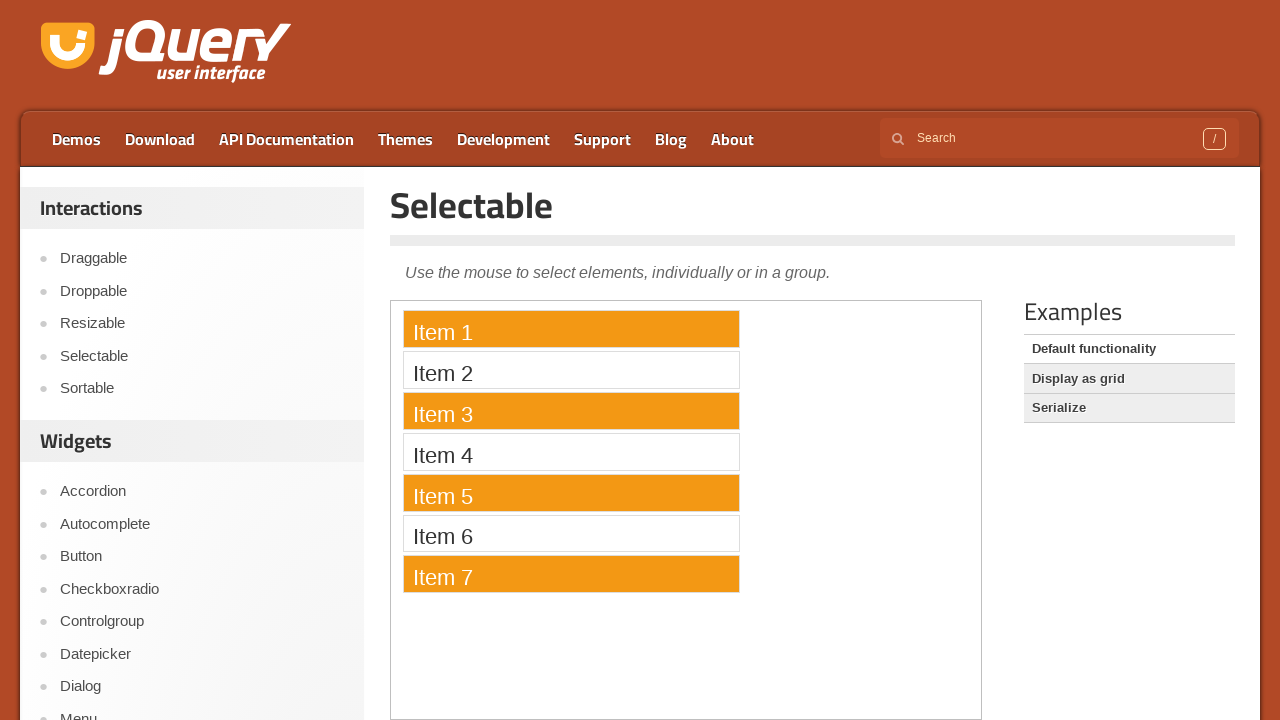